Tests opting out of A/B tests by adding an opt-out cookie on the main page before navigating to the A/B test page

Starting URL: http://the-internet.herokuapp.com

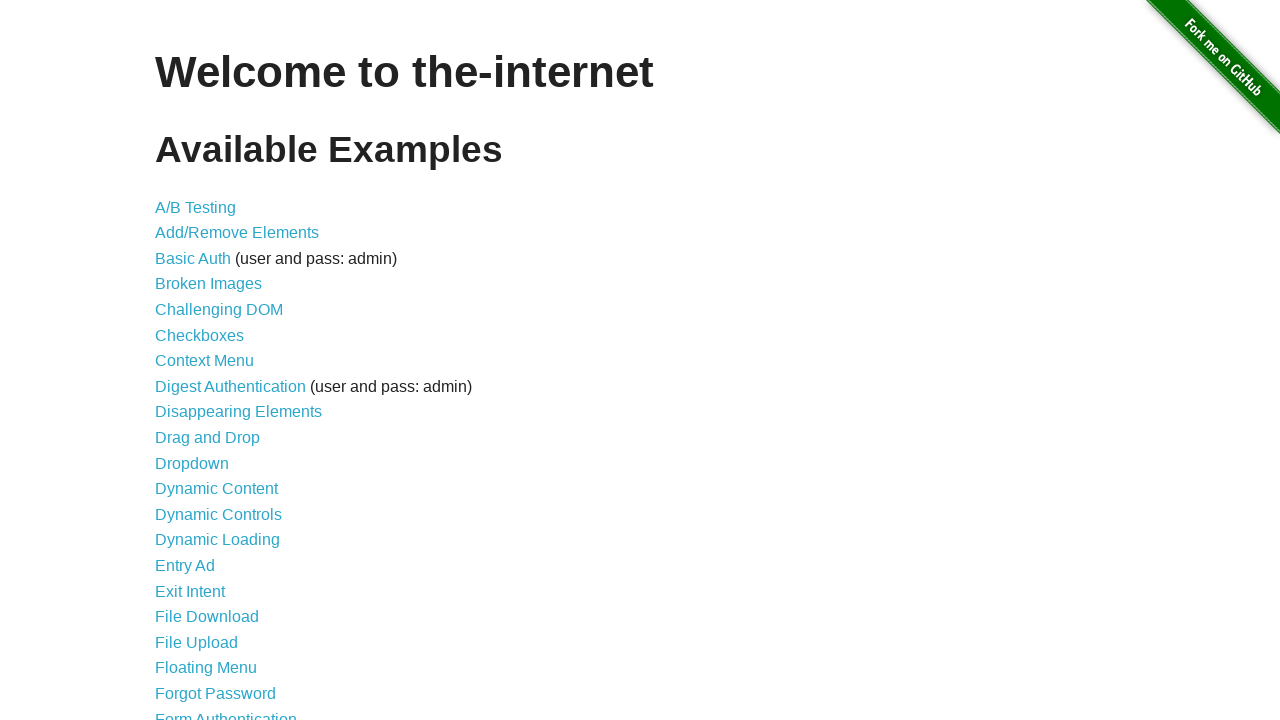

Added optimizelyOptOut cookie to opt out of A/B testing
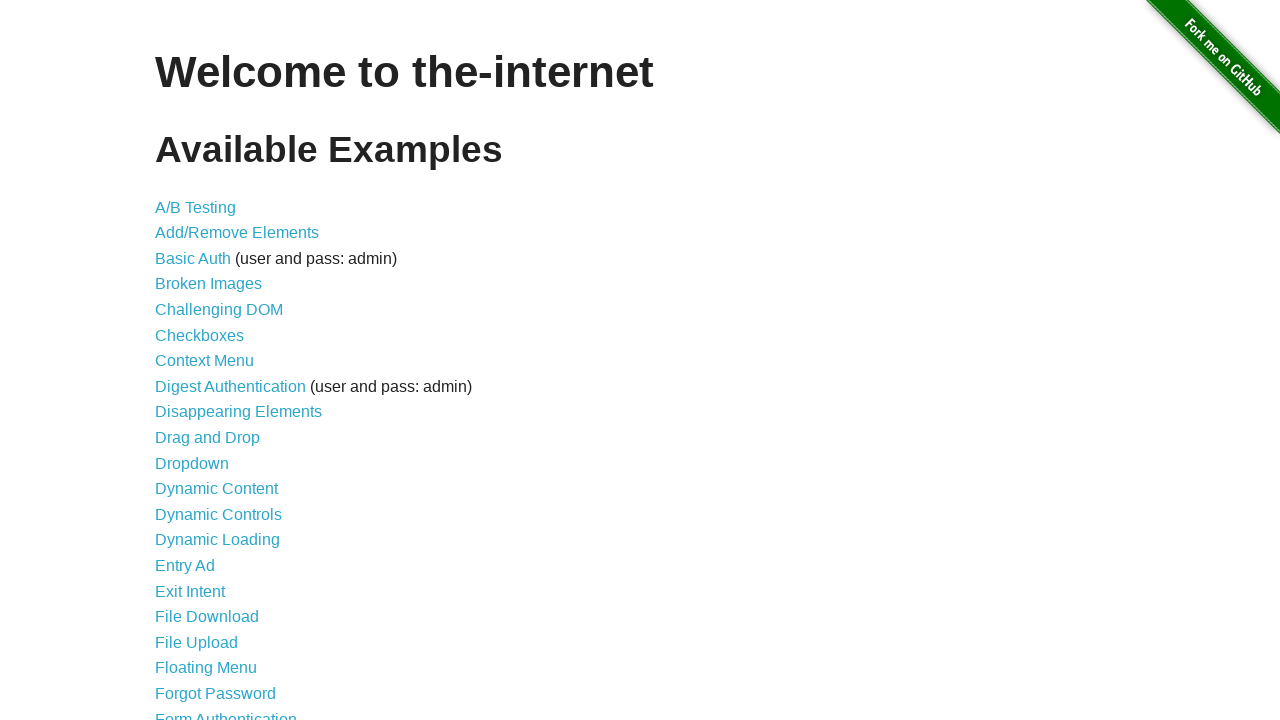

Navigated to A/B test page
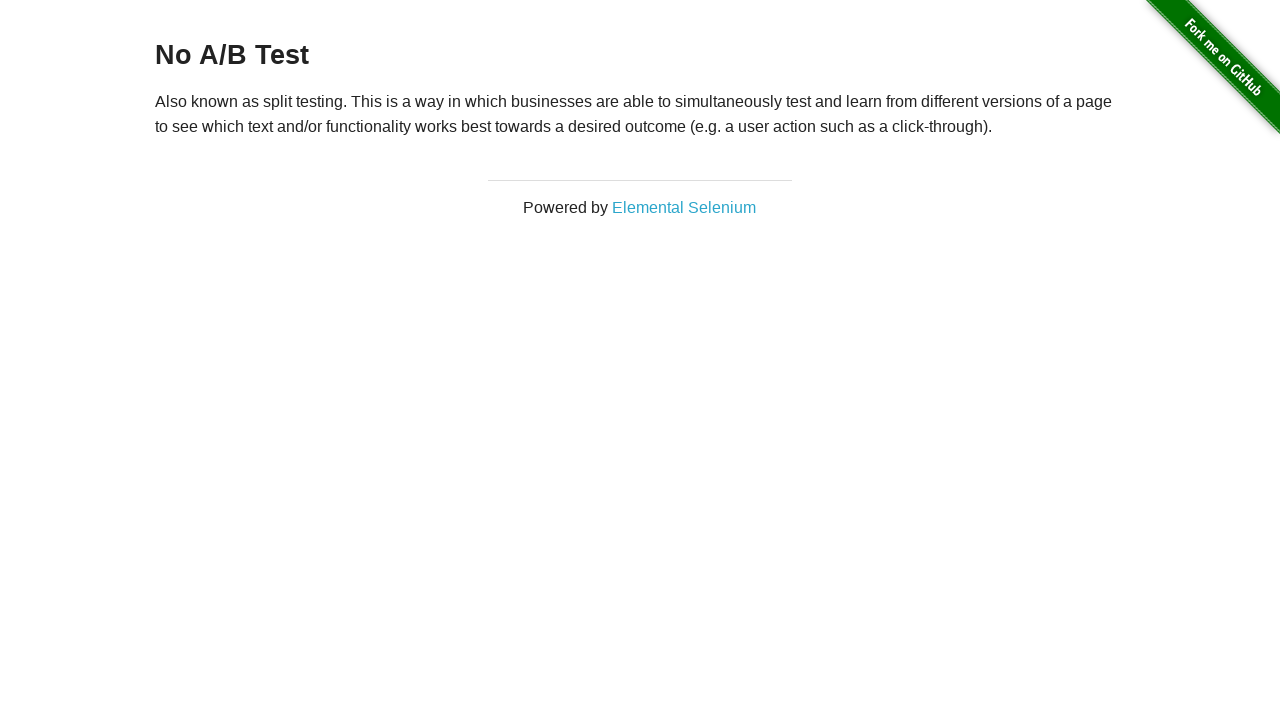

Retrieved heading text from page
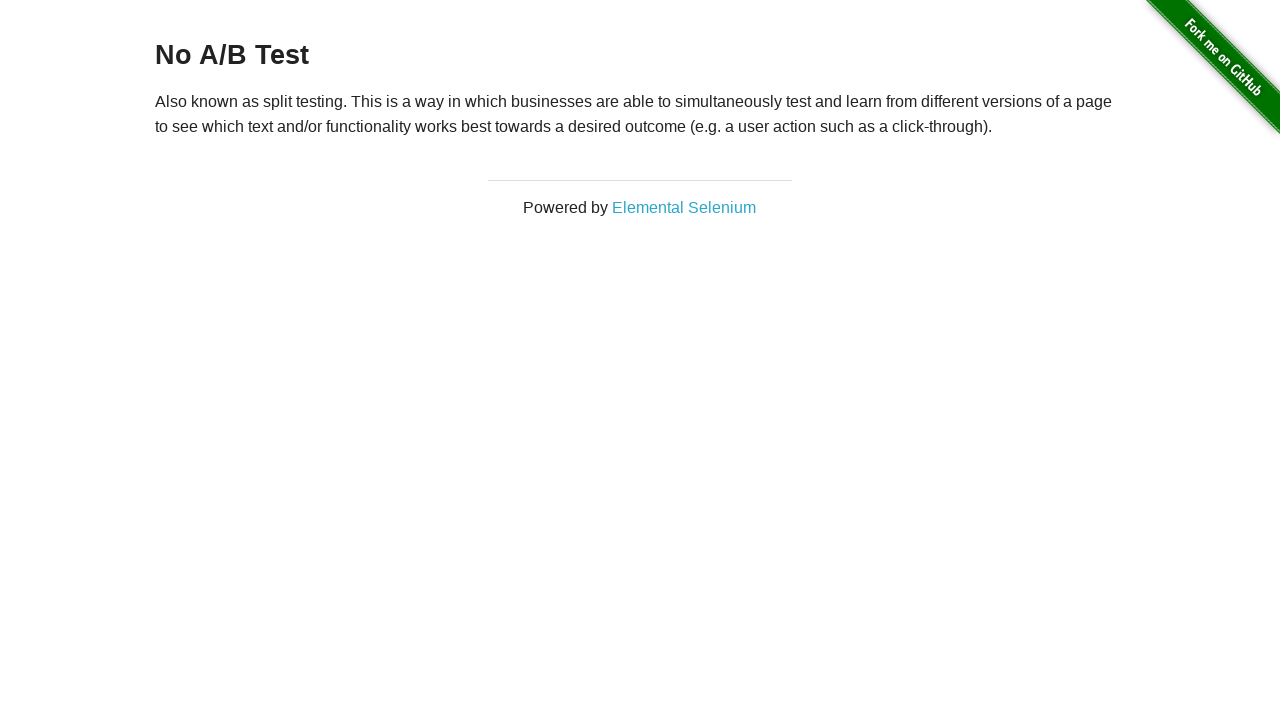

Verified that heading text is 'No A/B Test' - opted out successfully
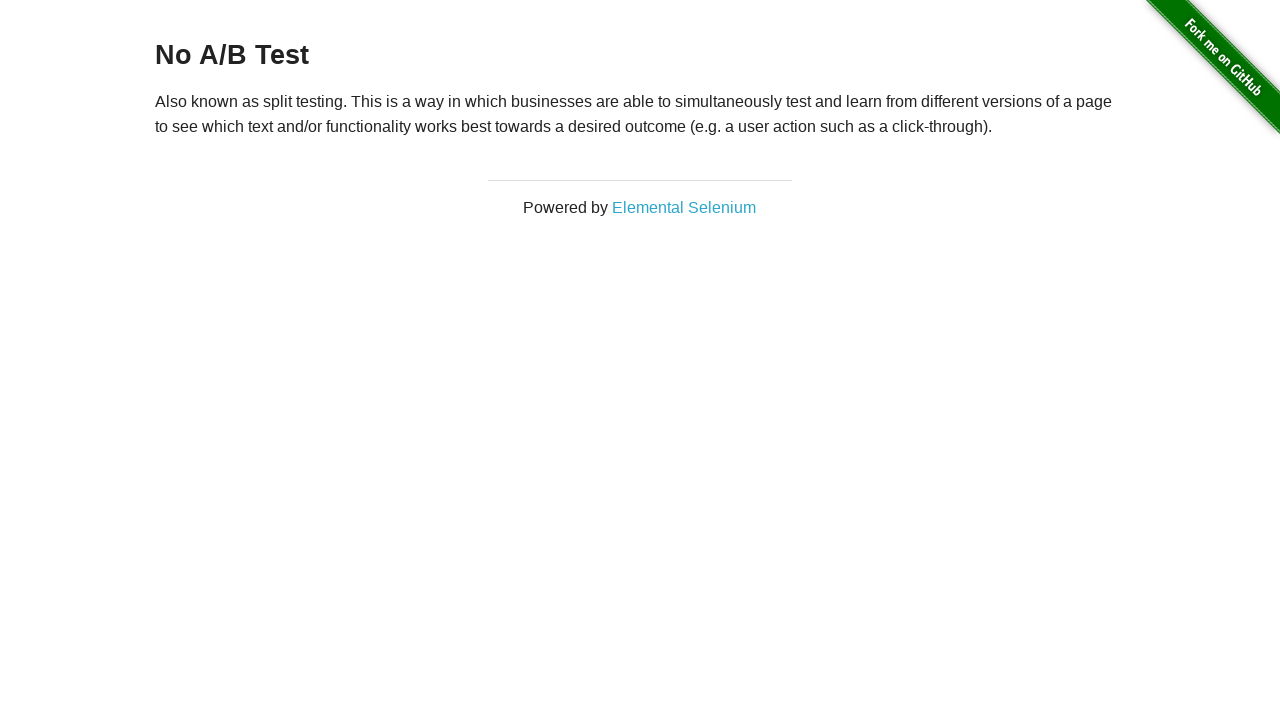

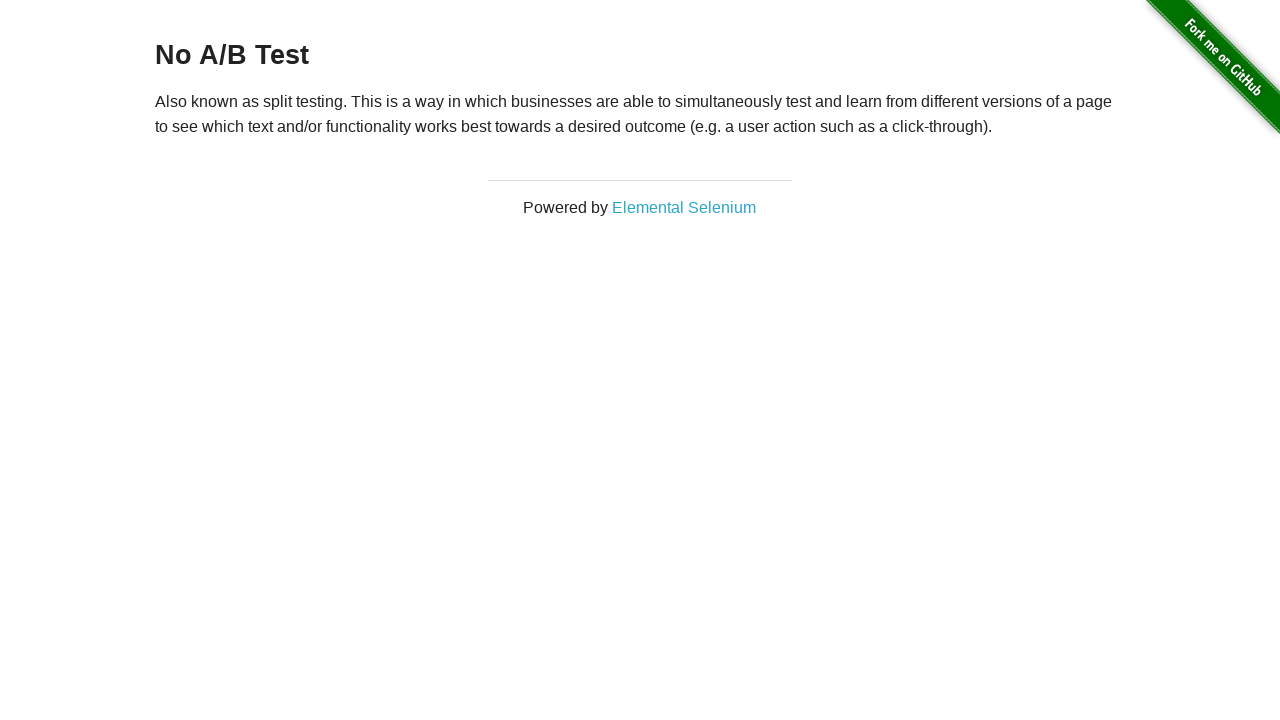